Tests that pressing Escape cancels edits and restores original text

Starting URL: https://demo.playwright.dev/todomvc

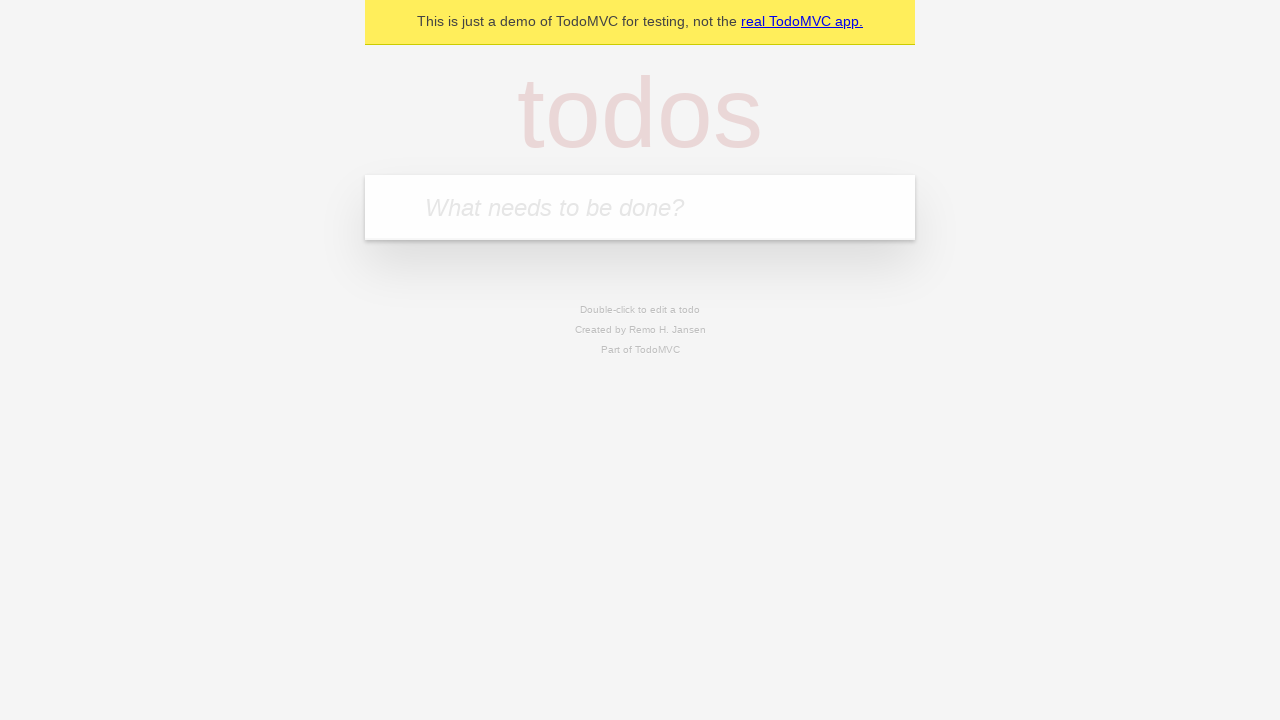

Filled new todo field with 'buy some cheese' on internal:attr=[placeholder="What needs to be done?"i]
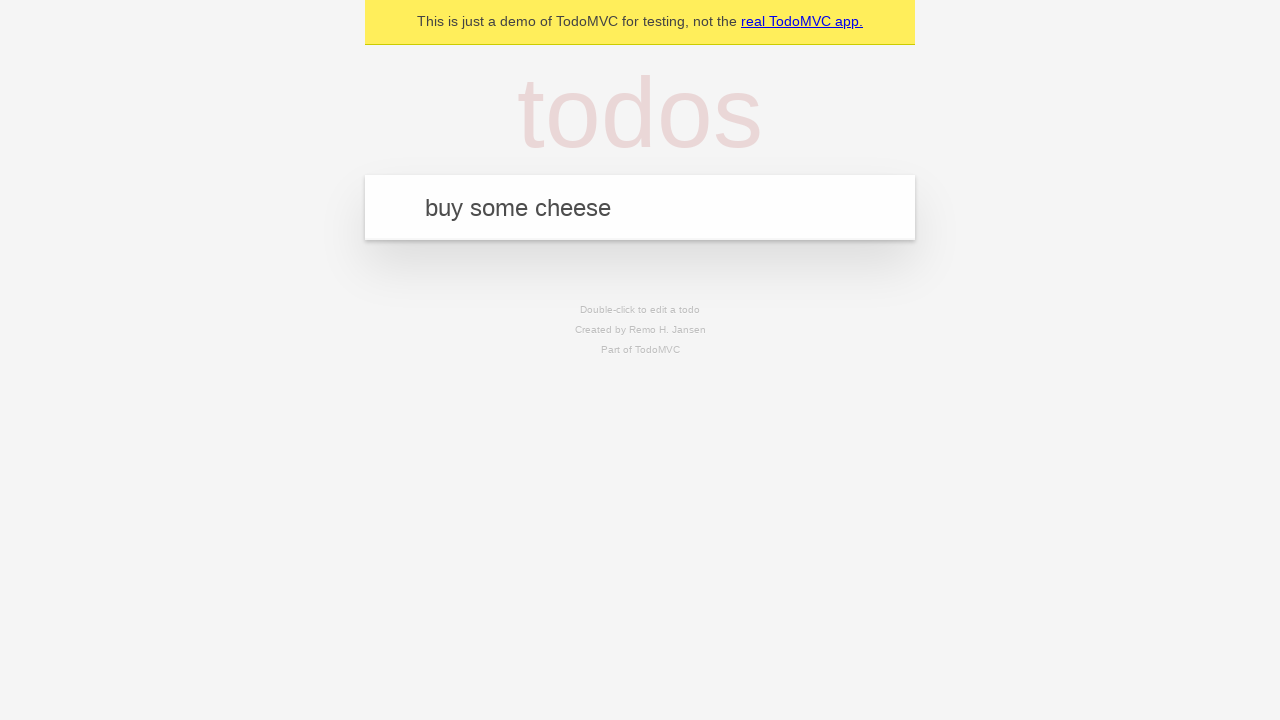

Pressed Enter to create todo 'buy some cheese' on internal:attr=[placeholder="What needs to be done?"i]
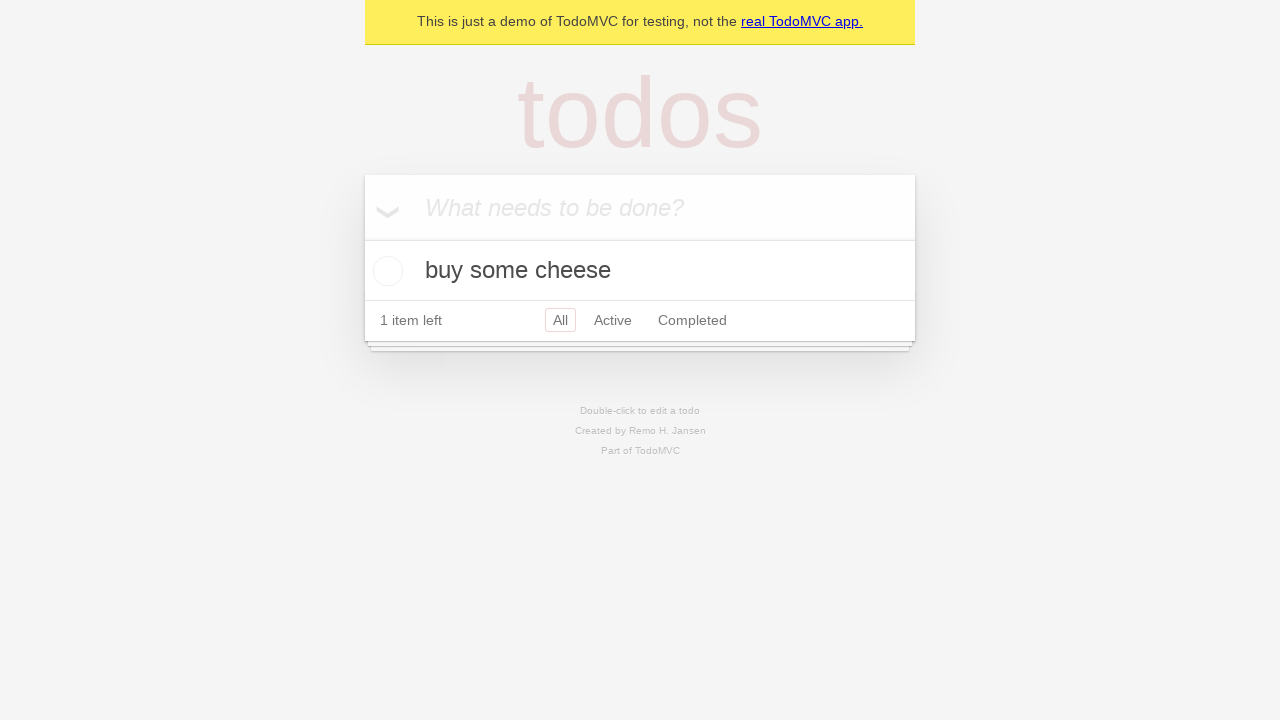

Filled new todo field with 'feed the cat' on internal:attr=[placeholder="What needs to be done?"i]
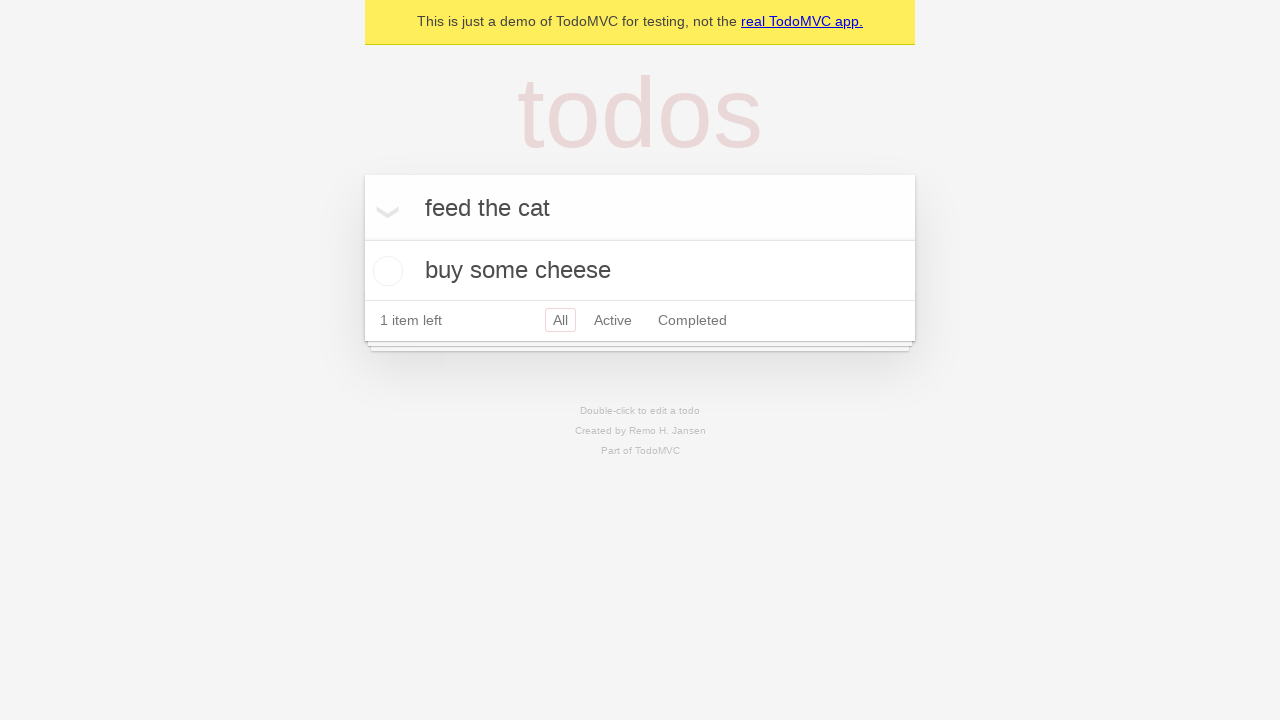

Pressed Enter to create todo 'feed the cat' on internal:attr=[placeholder="What needs to be done?"i]
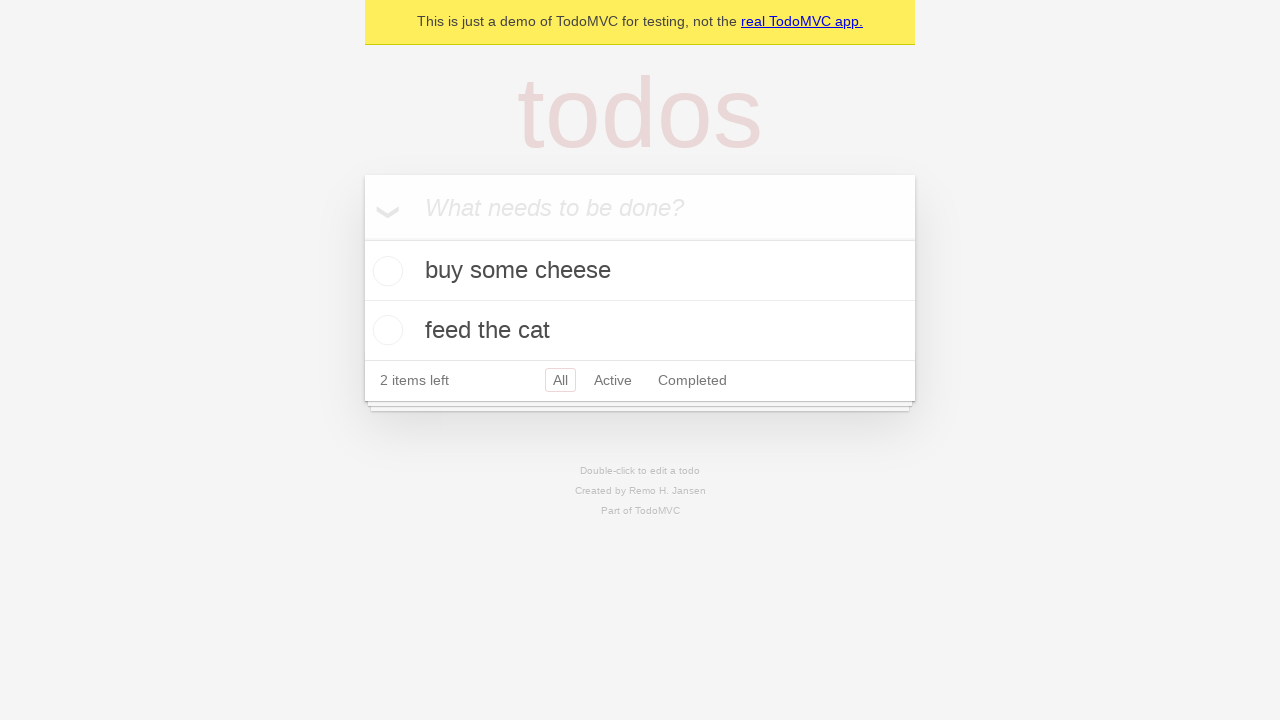

Filled new todo field with 'book a doctors appointment' on internal:attr=[placeholder="What needs to be done?"i]
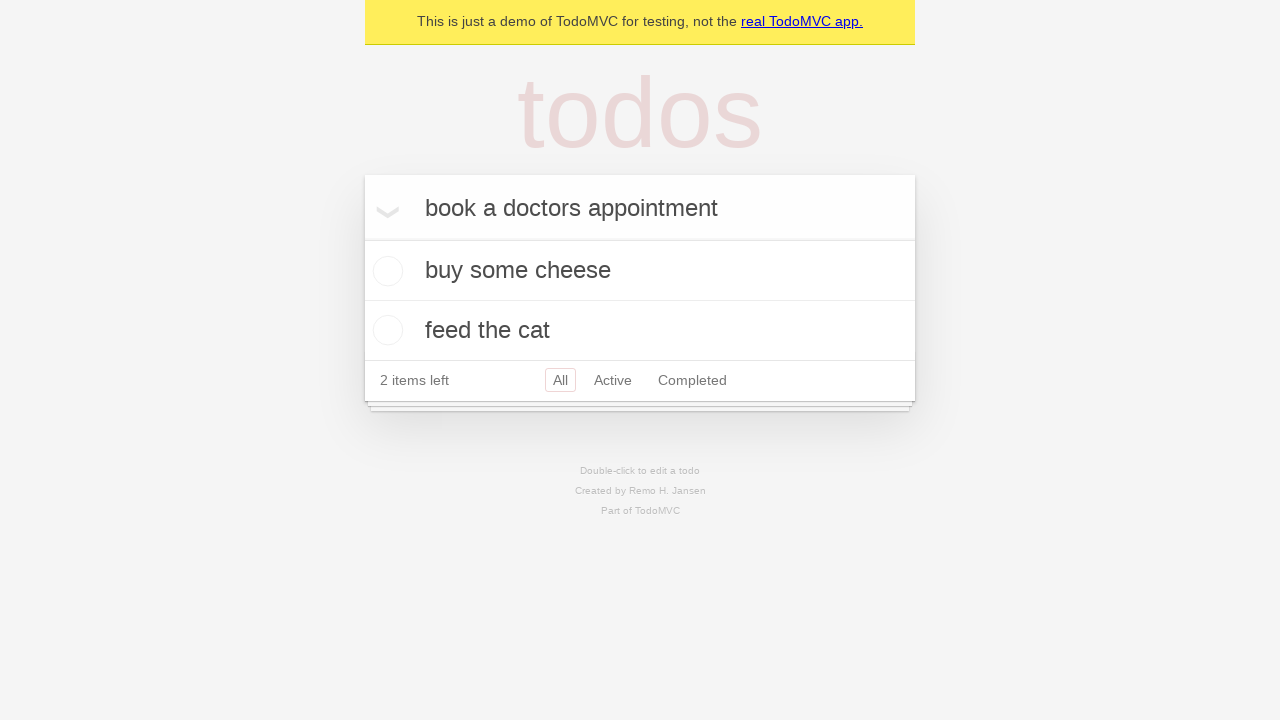

Pressed Enter to create todo 'book a doctors appointment' on internal:attr=[placeholder="What needs to be done?"i]
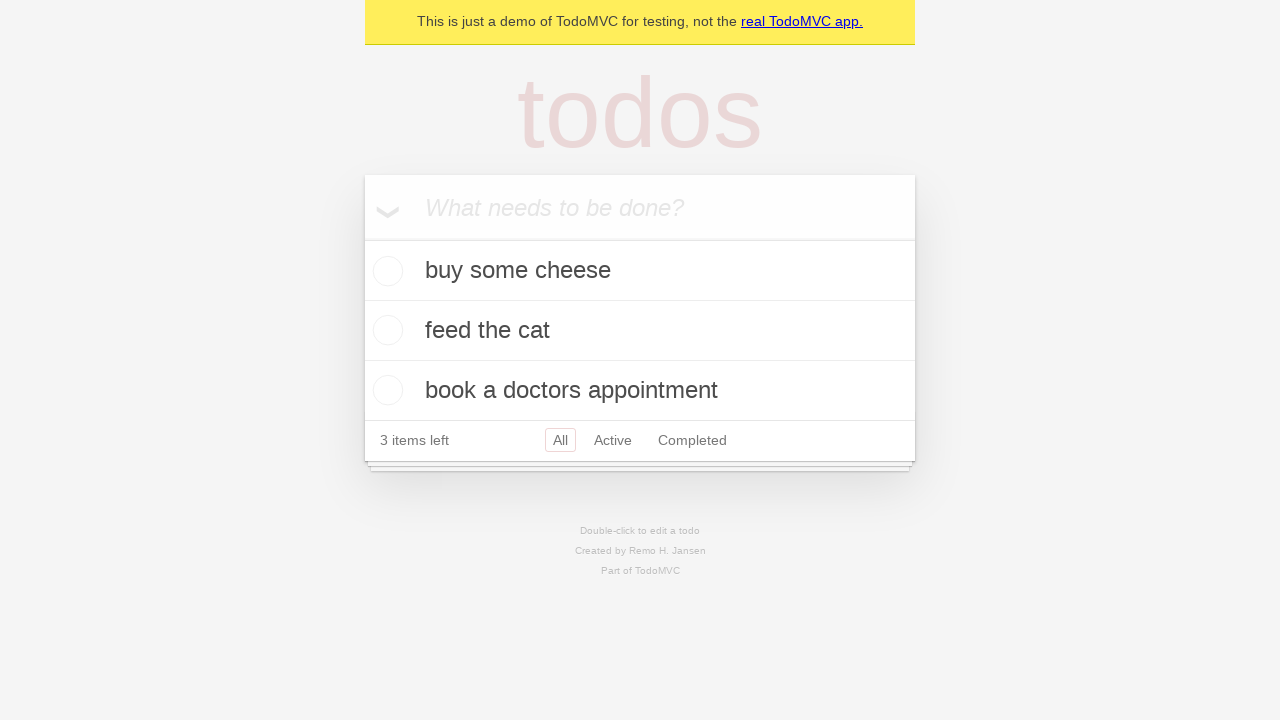

Double-clicked second todo item to enter edit mode at (640, 331) on internal:testid=[data-testid="todo-item"s] >> nth=1
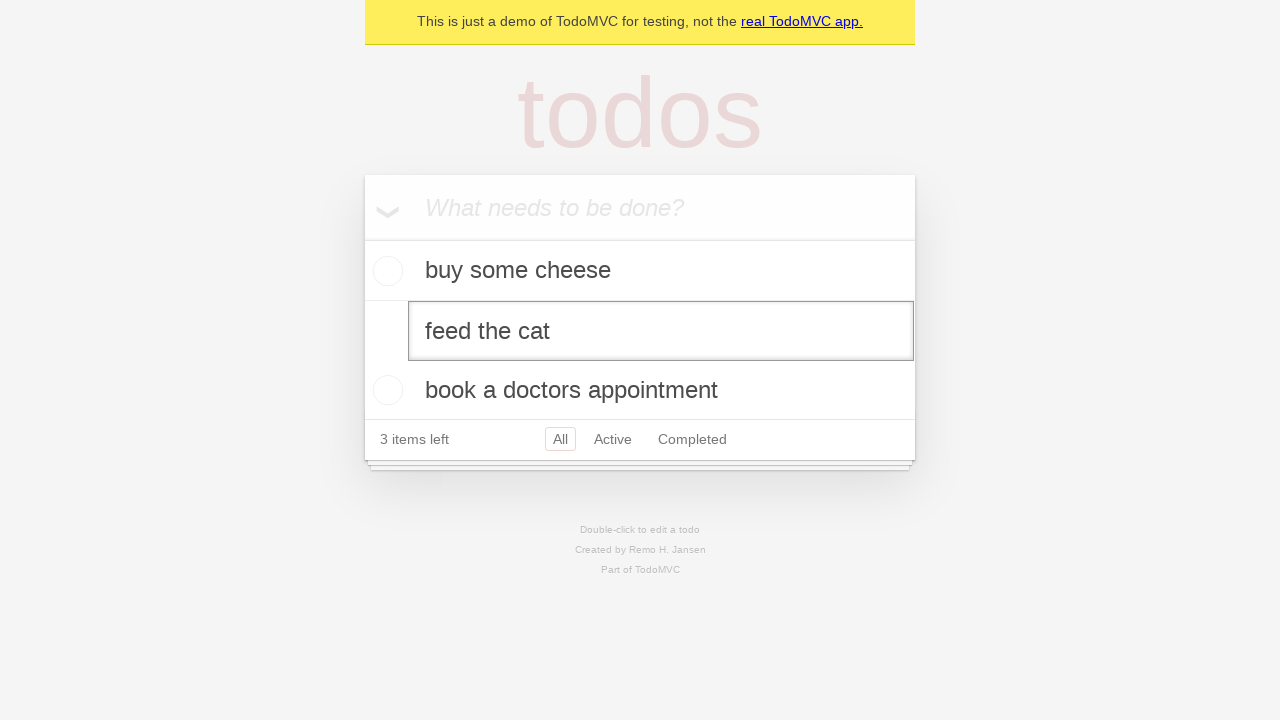

Filled edit input with 'buy some sausages' on internal:testid=[data-testid="todo-item"s] >> nth=1 >> internal:role=textbox[nam
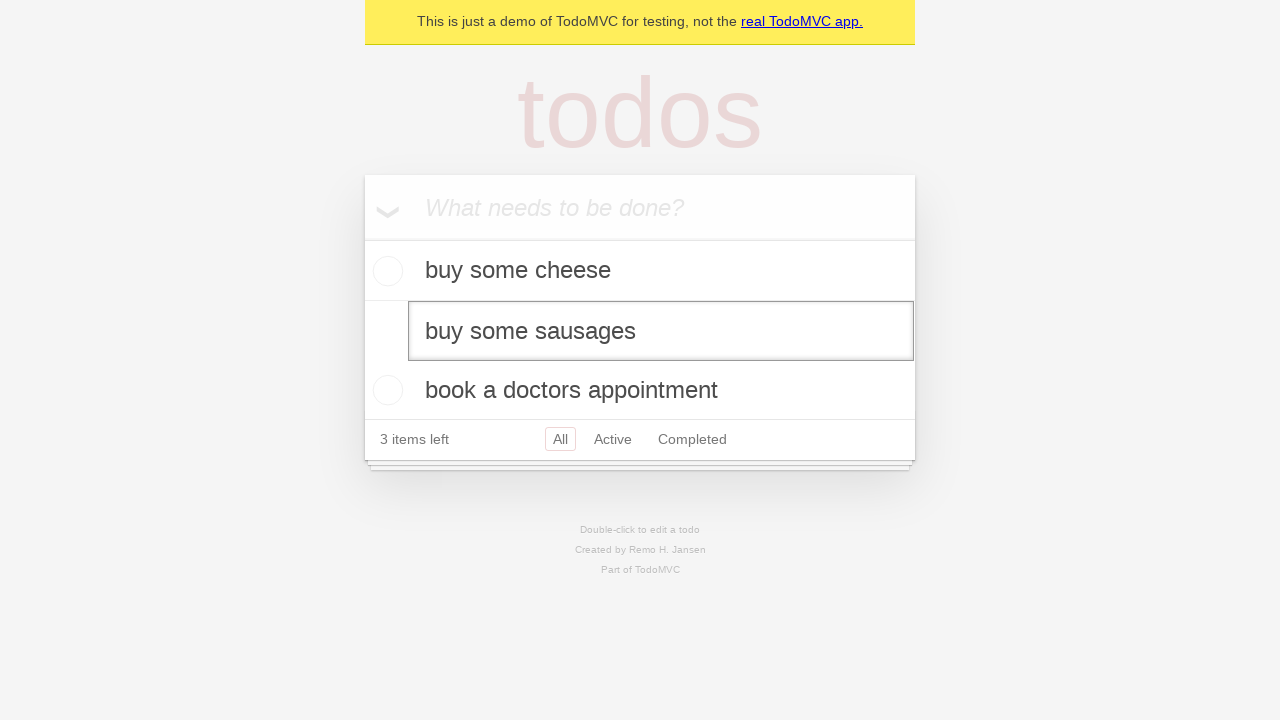

Pressed Escape to cancel edit and restore original text on internal:testid=[data-testid="todo-item"s] >> nth=1 >> internal:role=textbox[nam
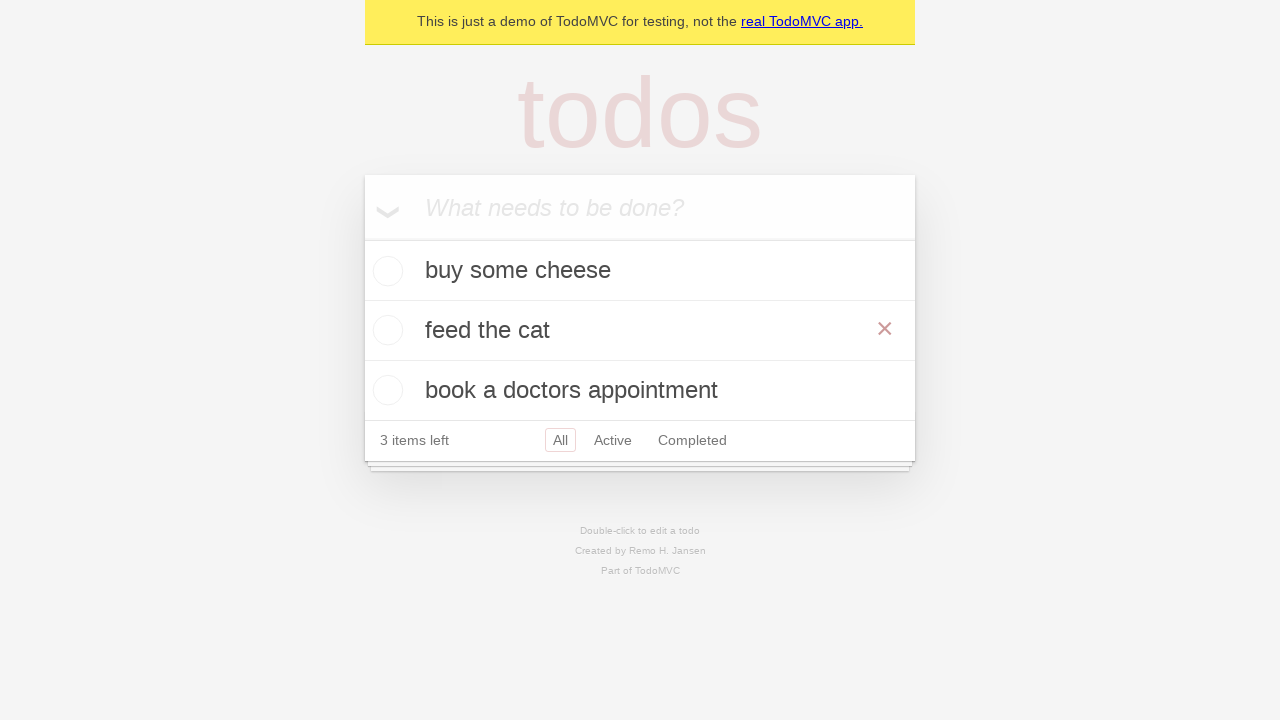

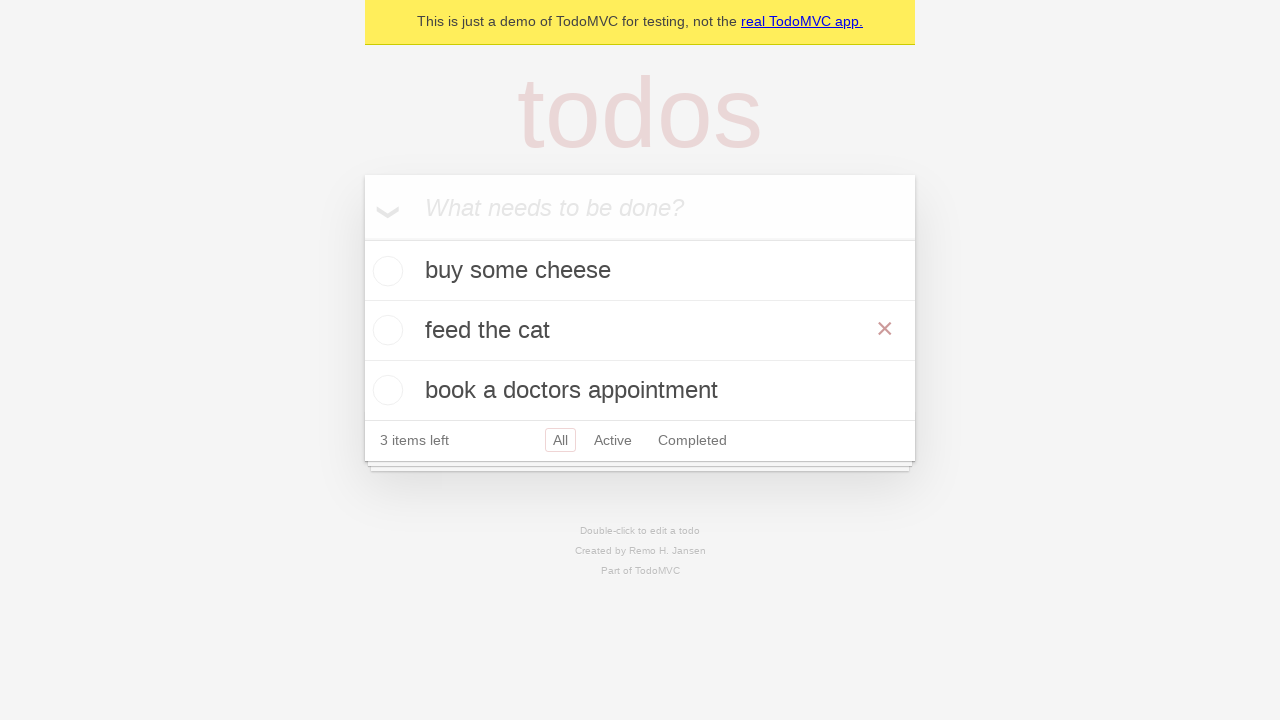